Tests dropdown selection functionality by selecting options using three different methods: by visible text, by value, and by index.

Starting URL: https://the-internet.herokuapp.com/dropdown

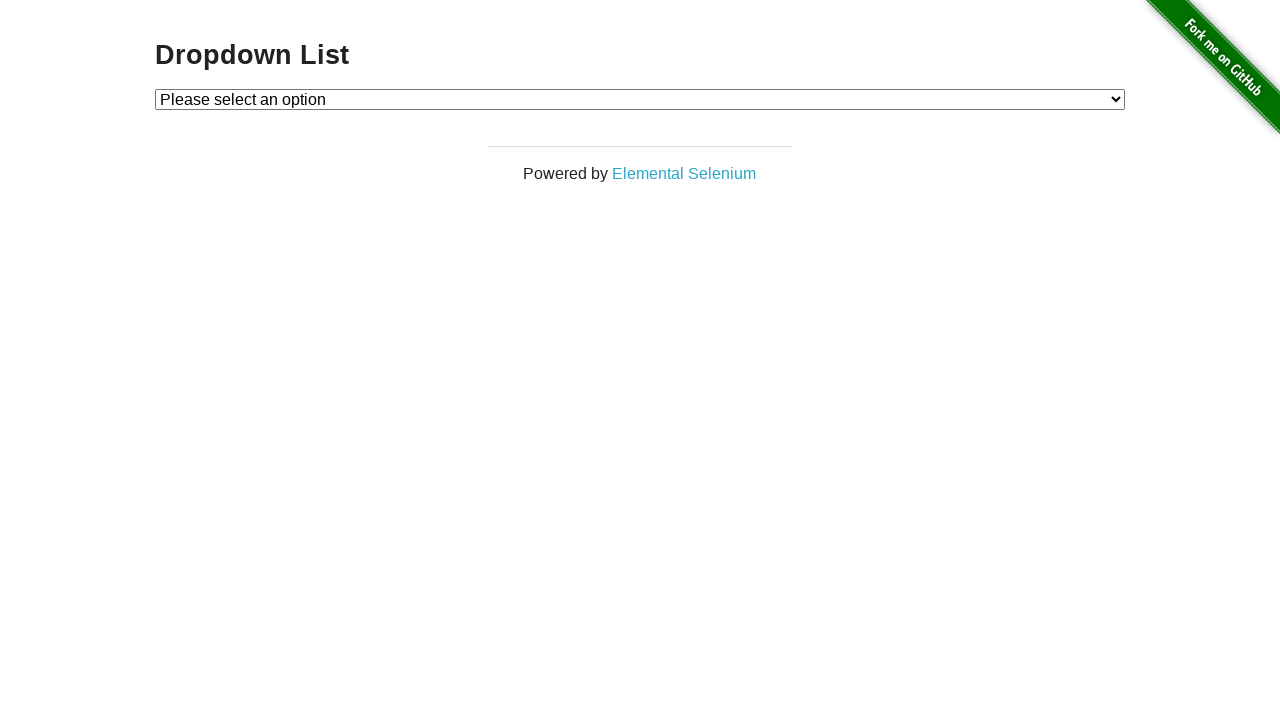

Selected dropdown option by visible text 'Option 1' on select#dropdown
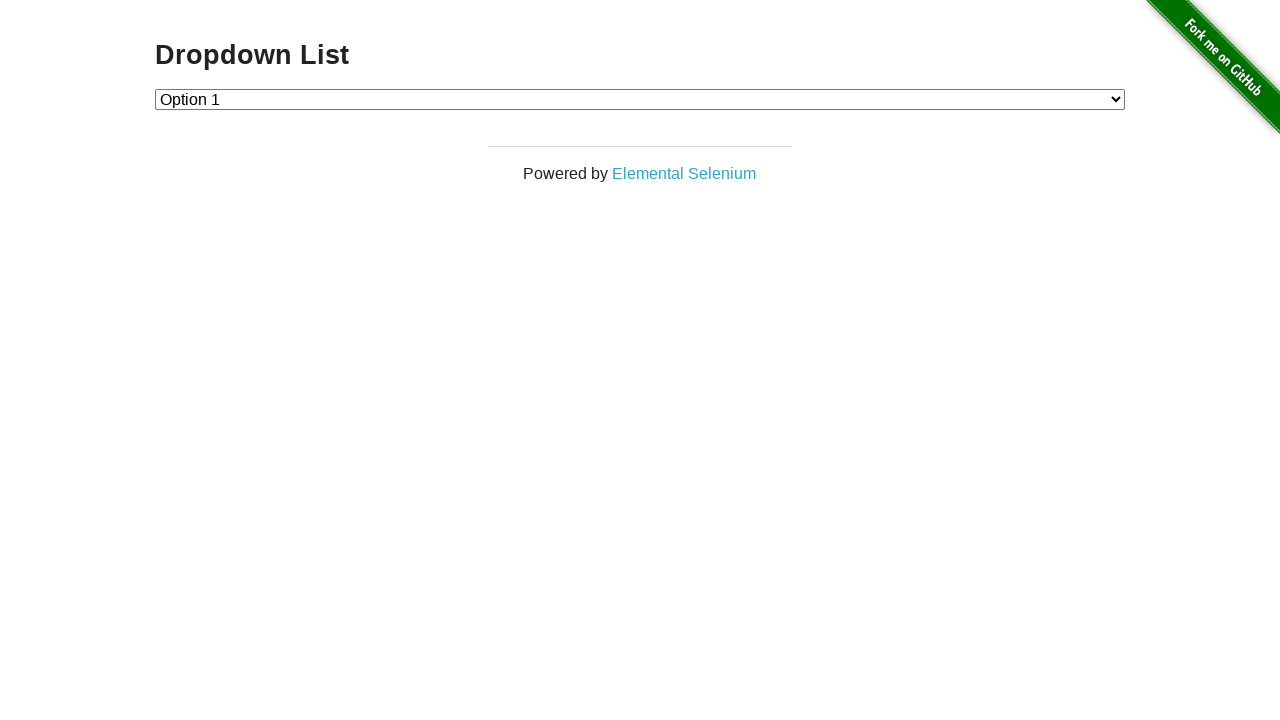

Waited 1 second to observe the selection
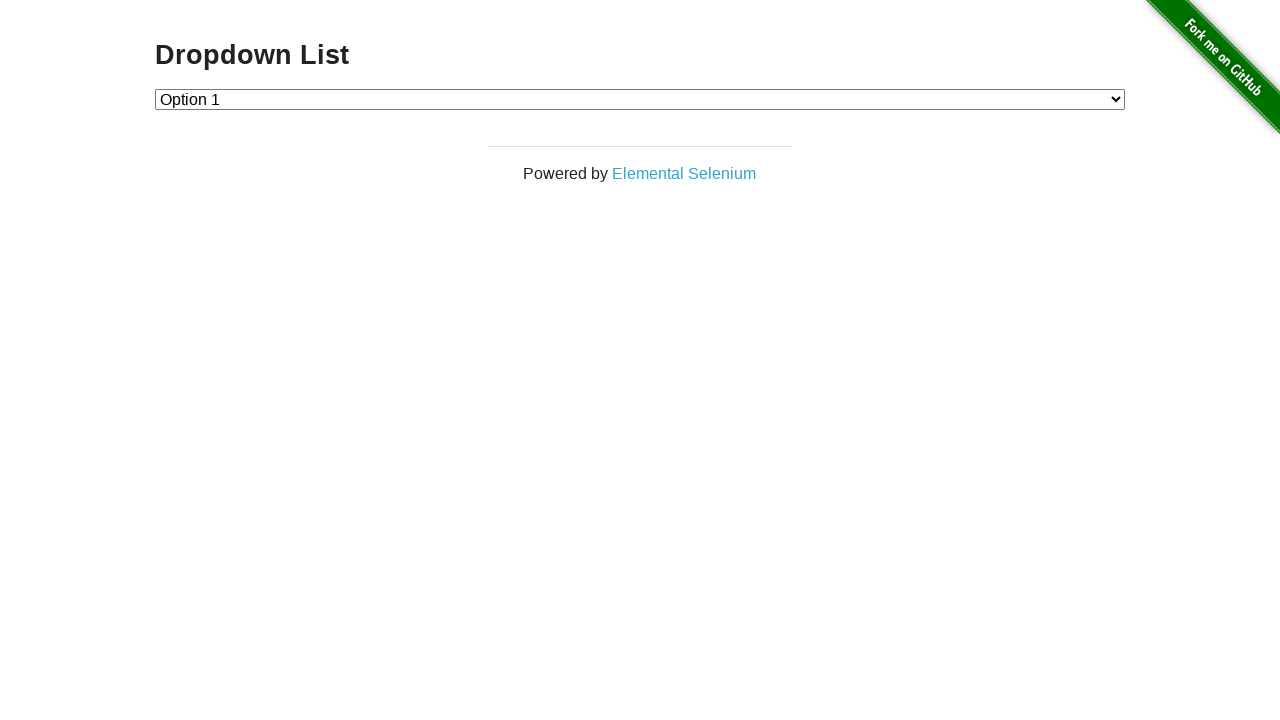

Selected dropdown option by value '2' on select#dropdown
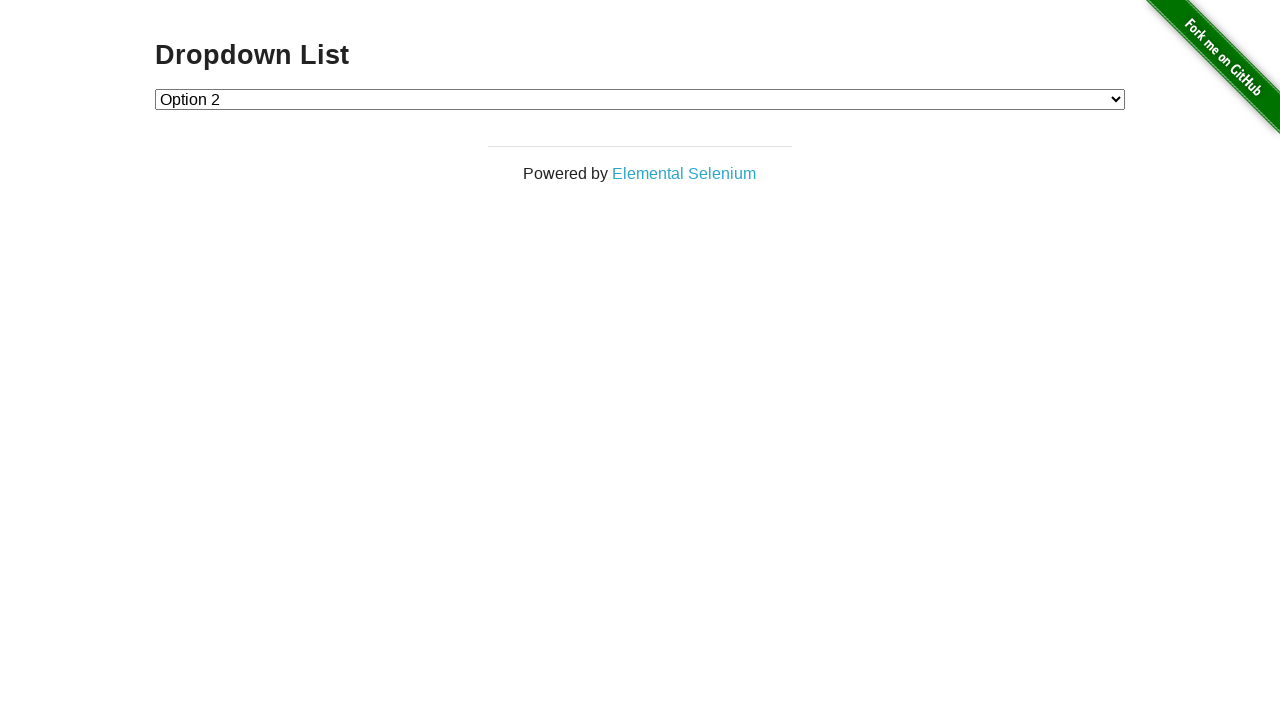

Waited 1 second to observe the selection
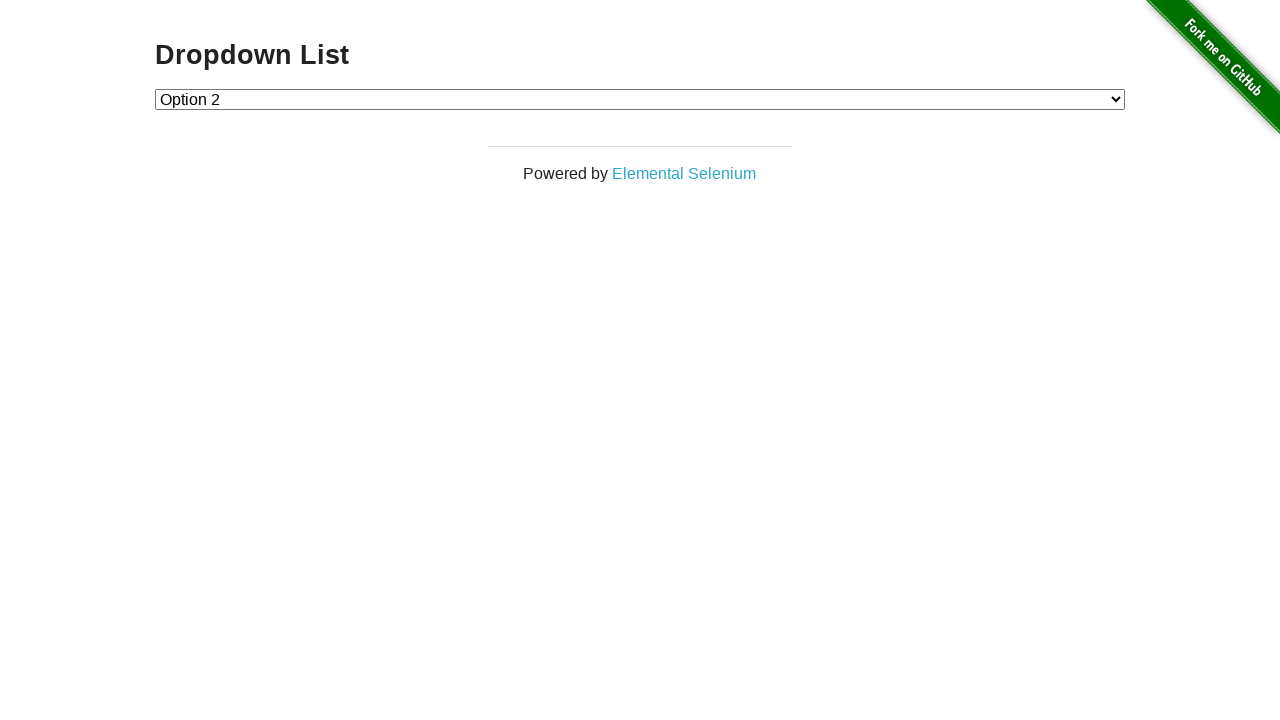

Selected dropdown option by index 1 on select#dropdown
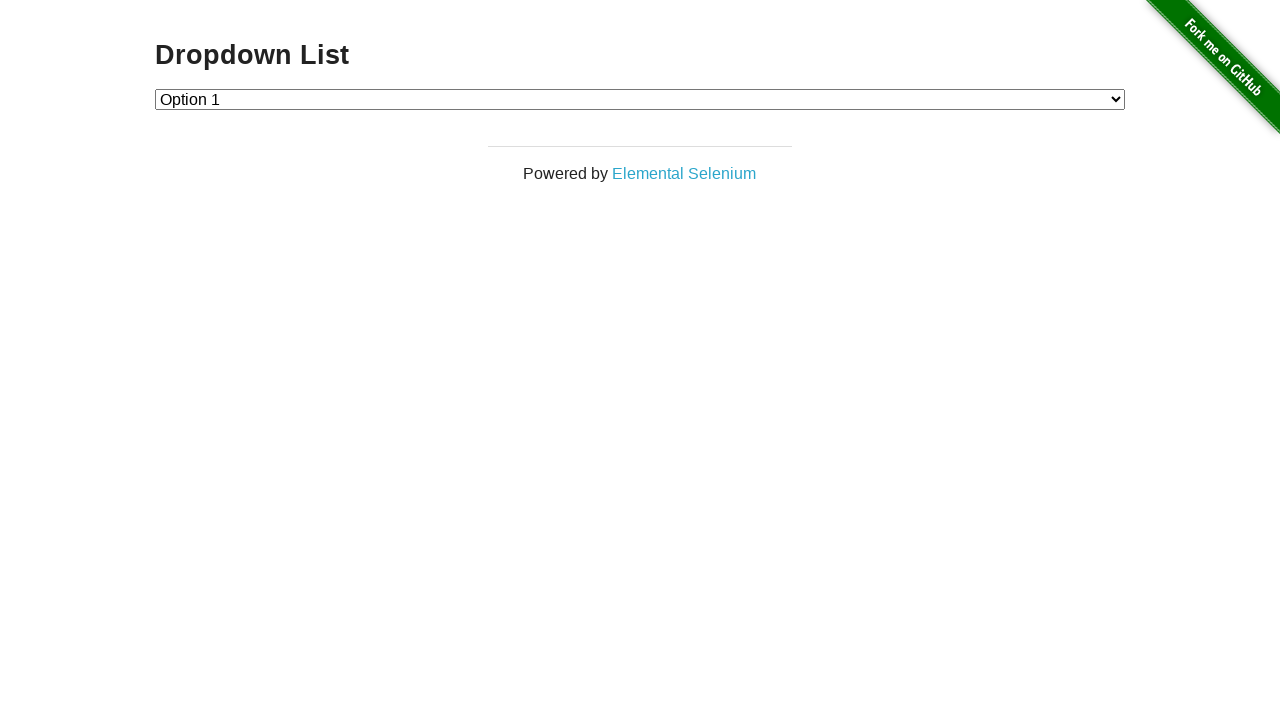

Waited 1 second to observe the selection
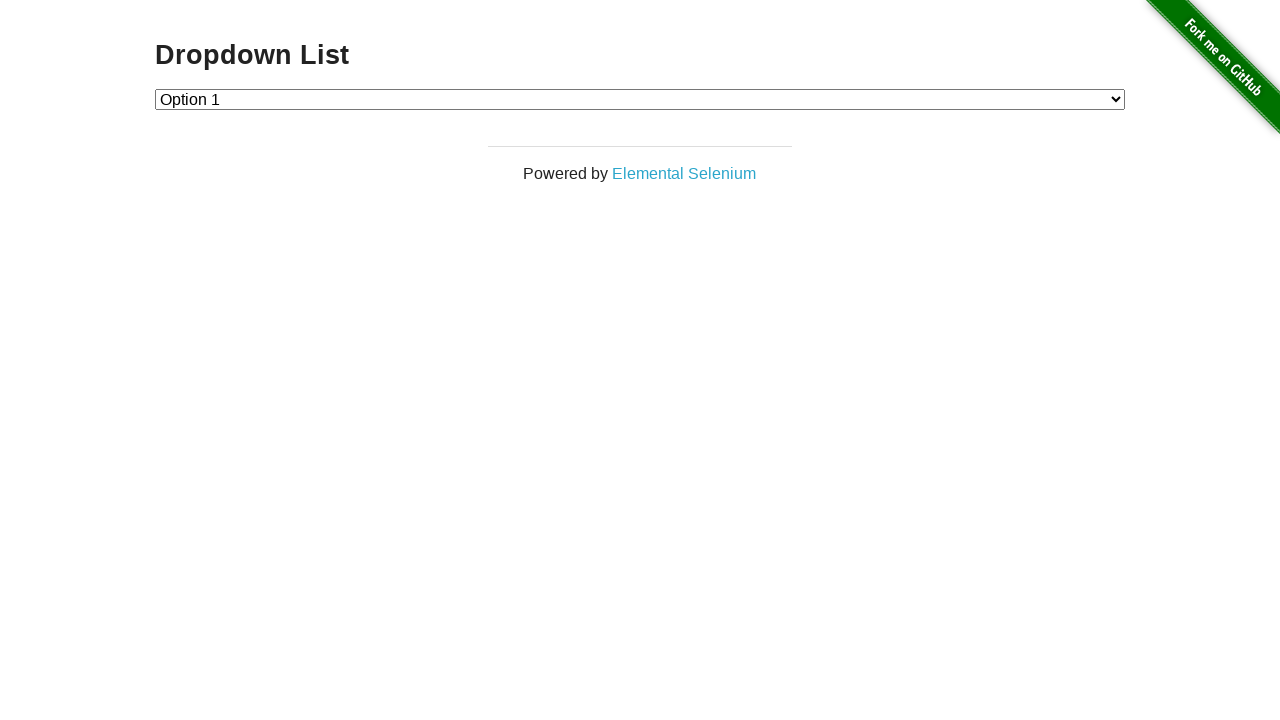

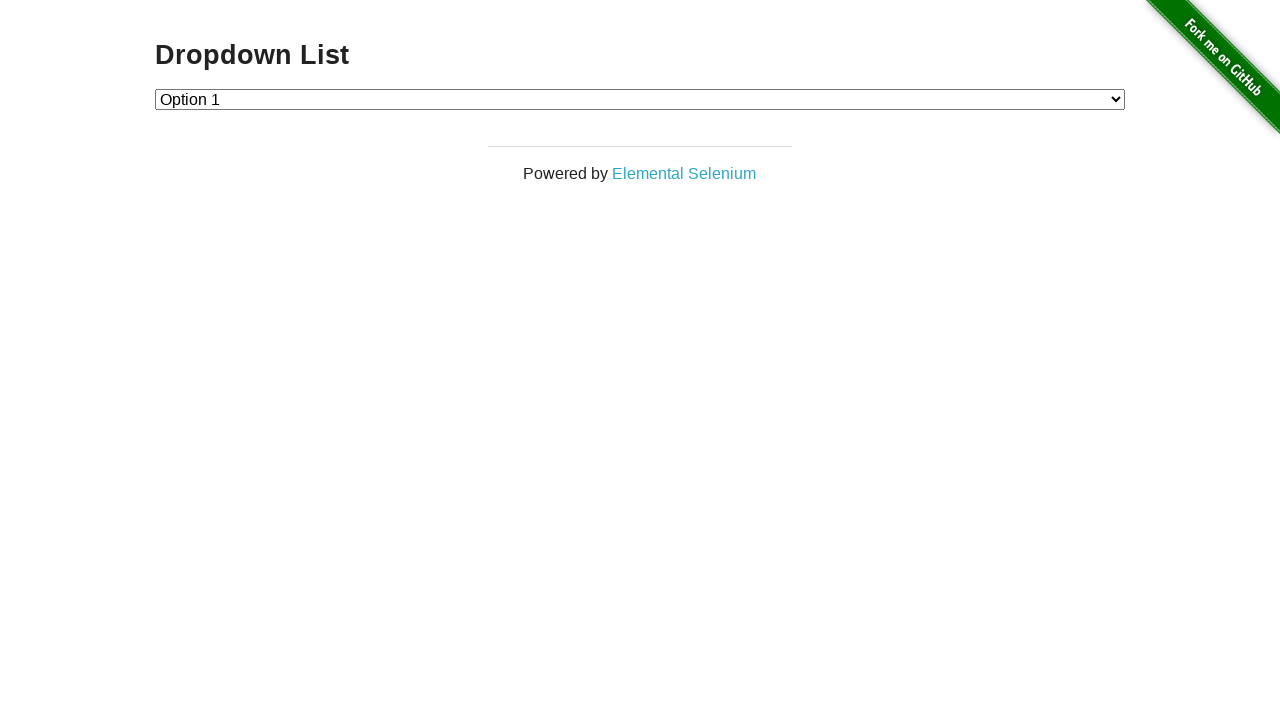